Tests that edits are saved when the input field loses focus (blur event)

Starting URL: https://demo.playwright.dev/todomvc

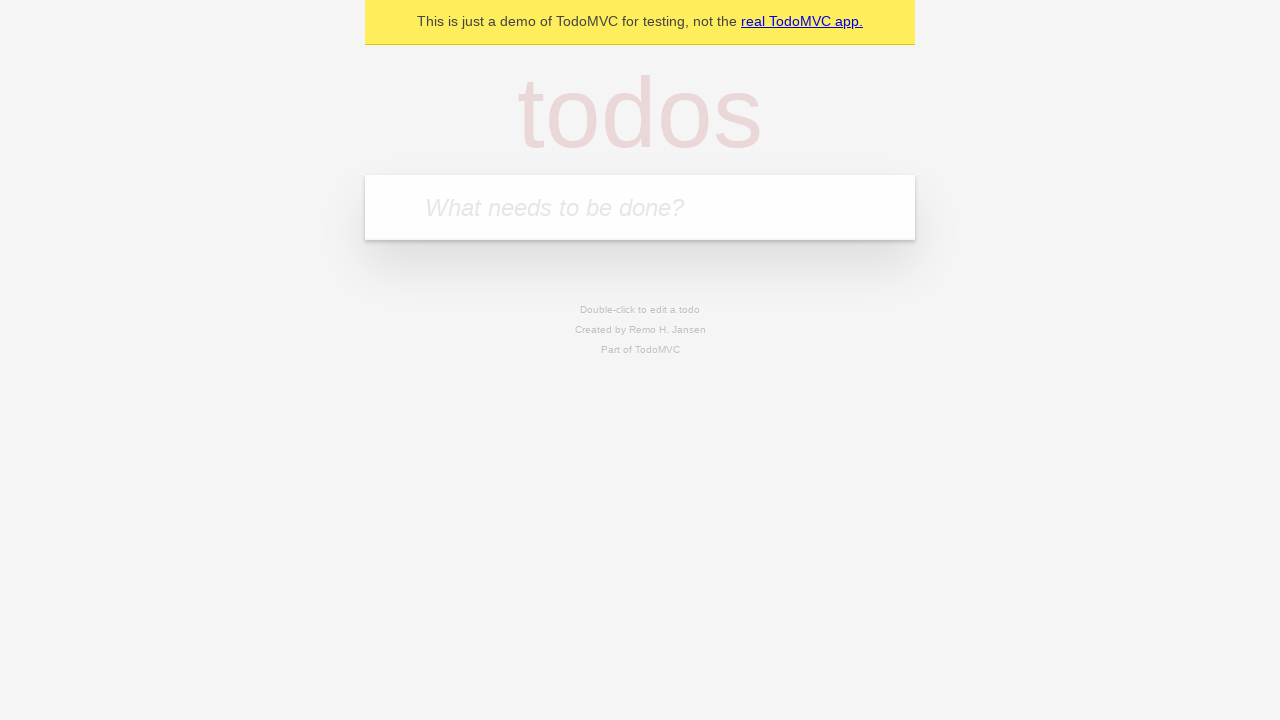

Filled todo input with 'buy some cheese' on internal:attr=[placeholder="What needs to be done?"i]
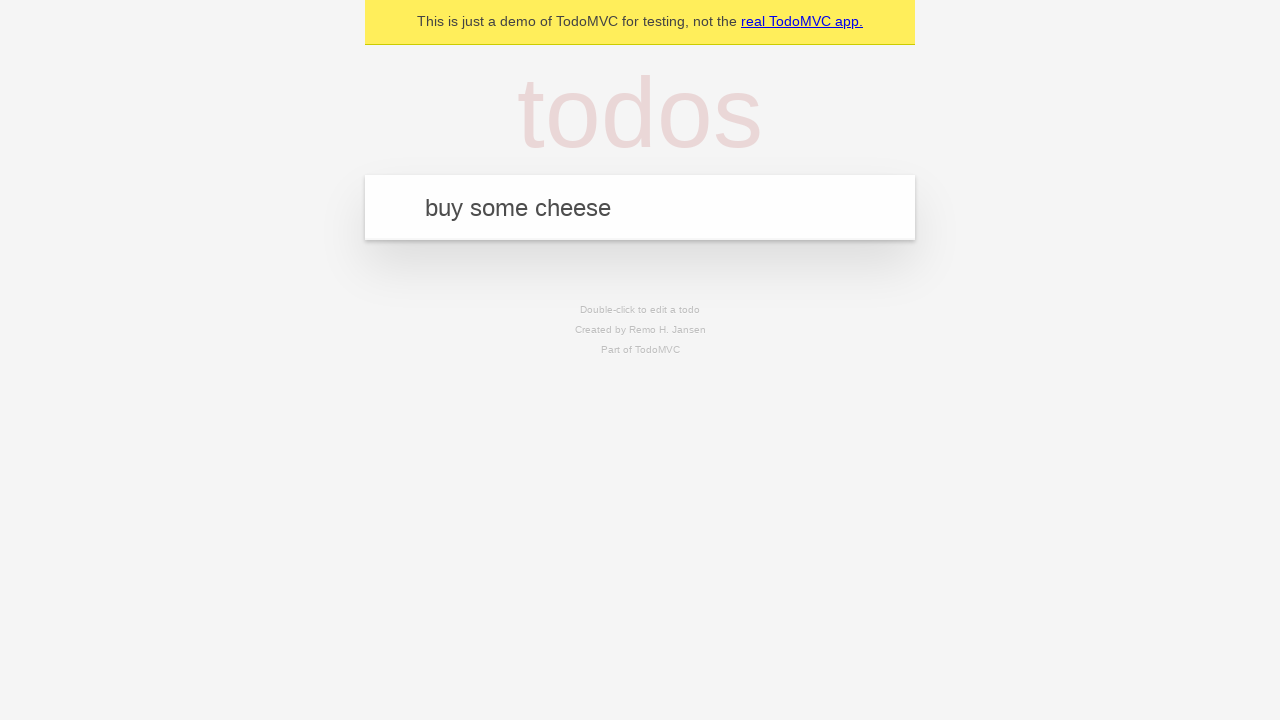

Pressed Enter to create first todo on internal:attr=[placeholder="What needs to be done?"i]
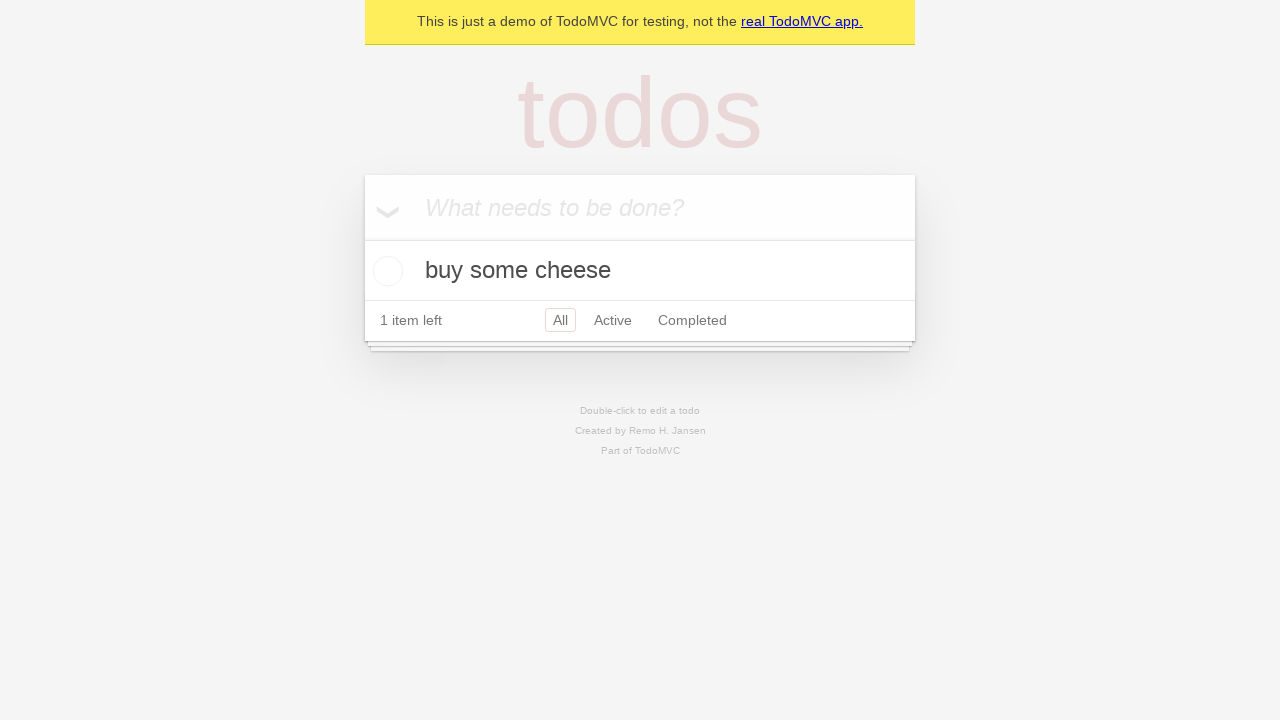

Filled todo input with 'feed the cat' on internal:attr=[placeholder="What needs to be done?"i]
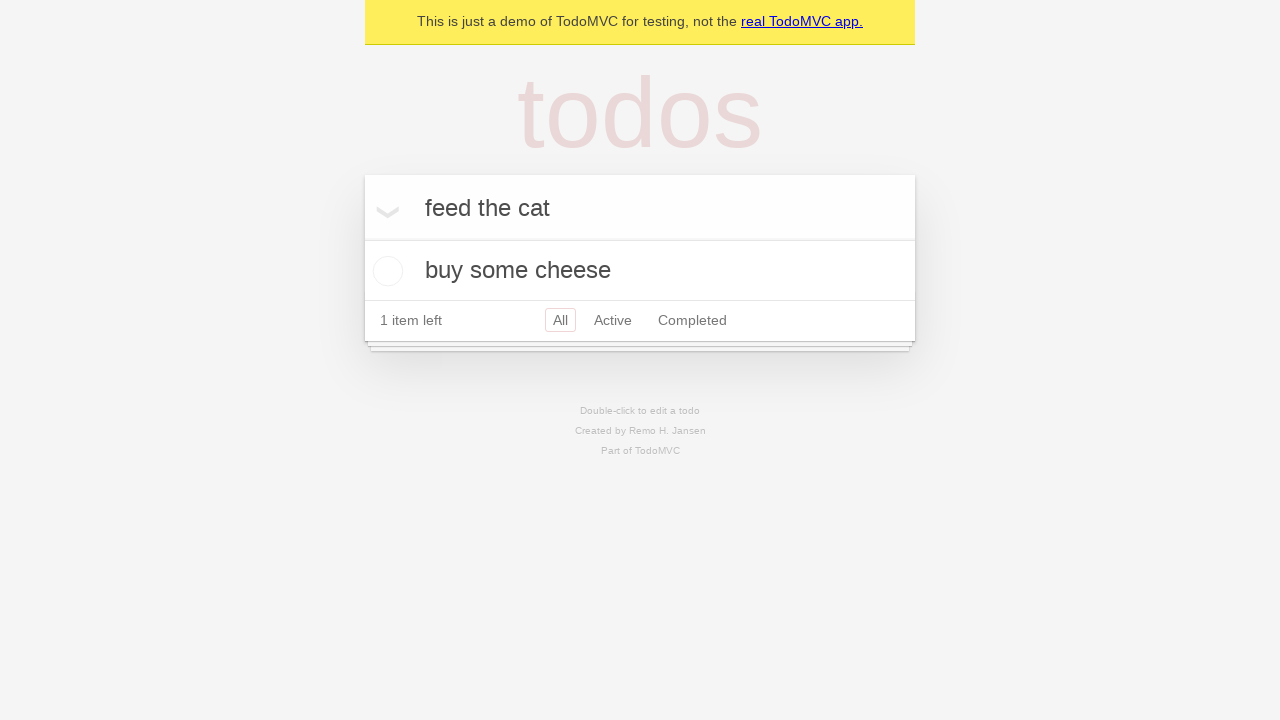

Pressed Enter to create second todo on internal:attr=[placeholder="What needs to be done?"i]
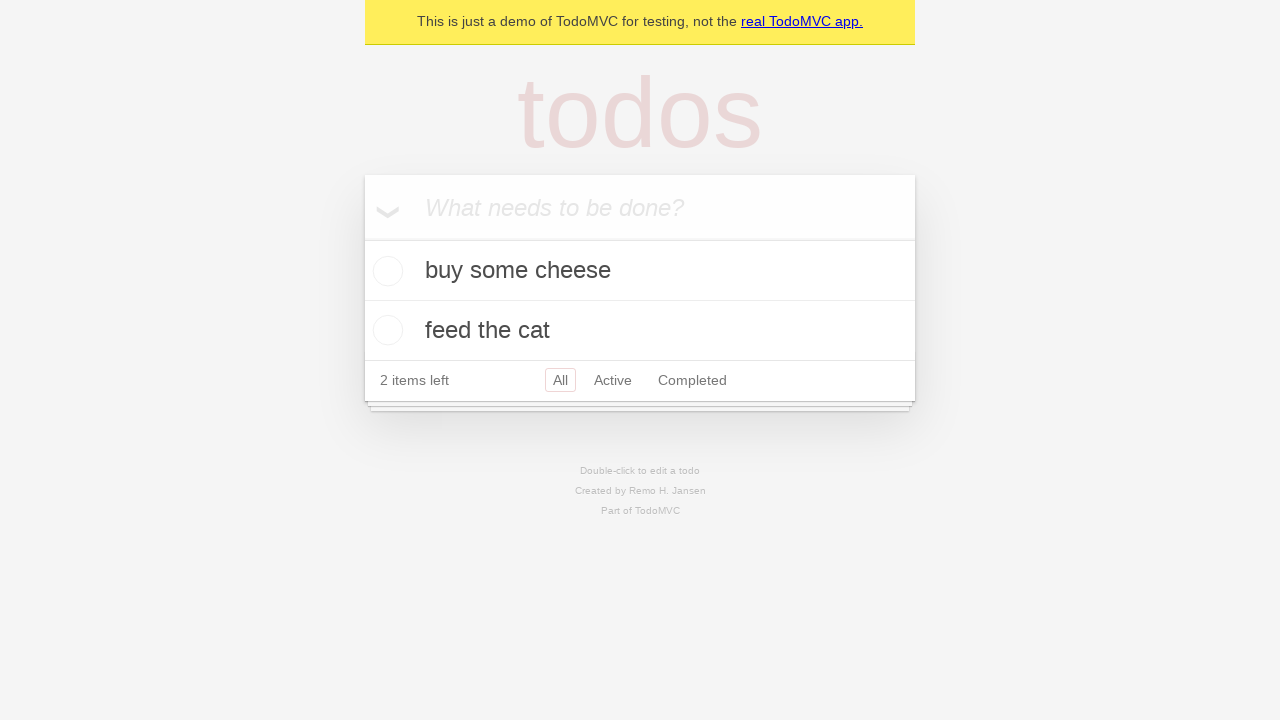

Filled todo input with 'book a doctors appointment' on internal:attr=[placeholder="What needs to be done?"i]
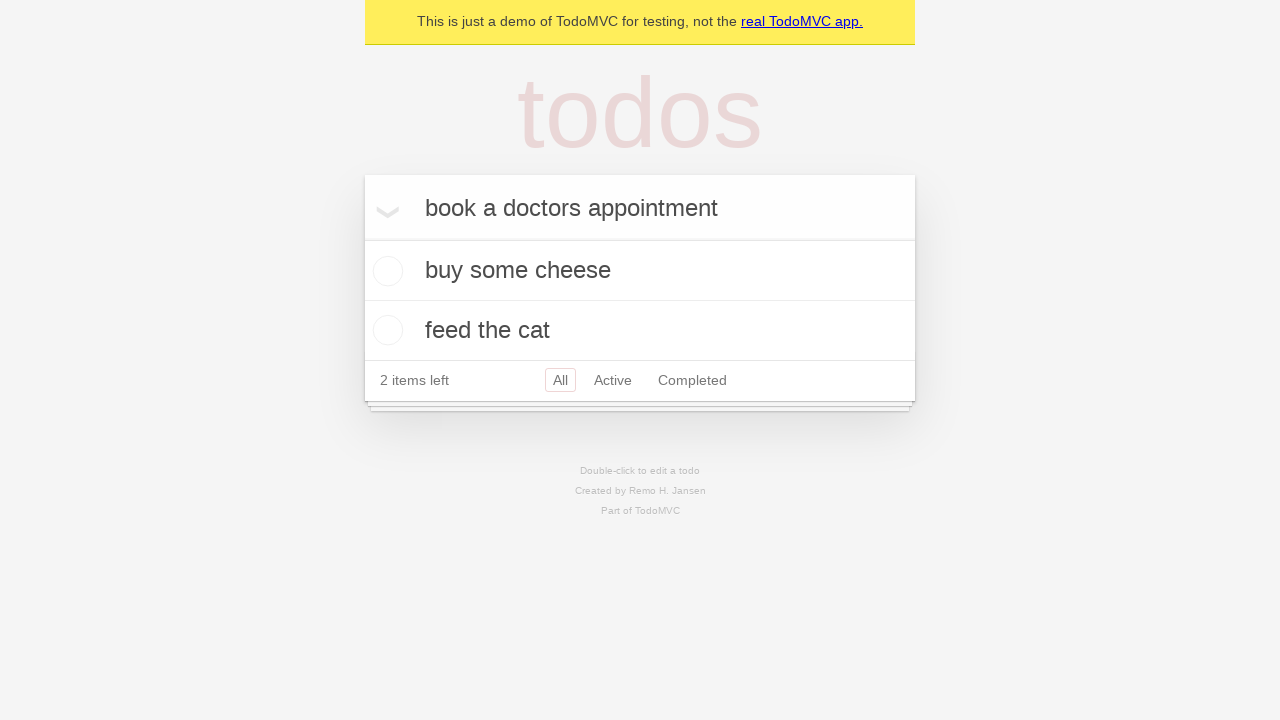

Pressed Enter to create third todo on internal:attr=[placeholder="What needs to be done?"i]
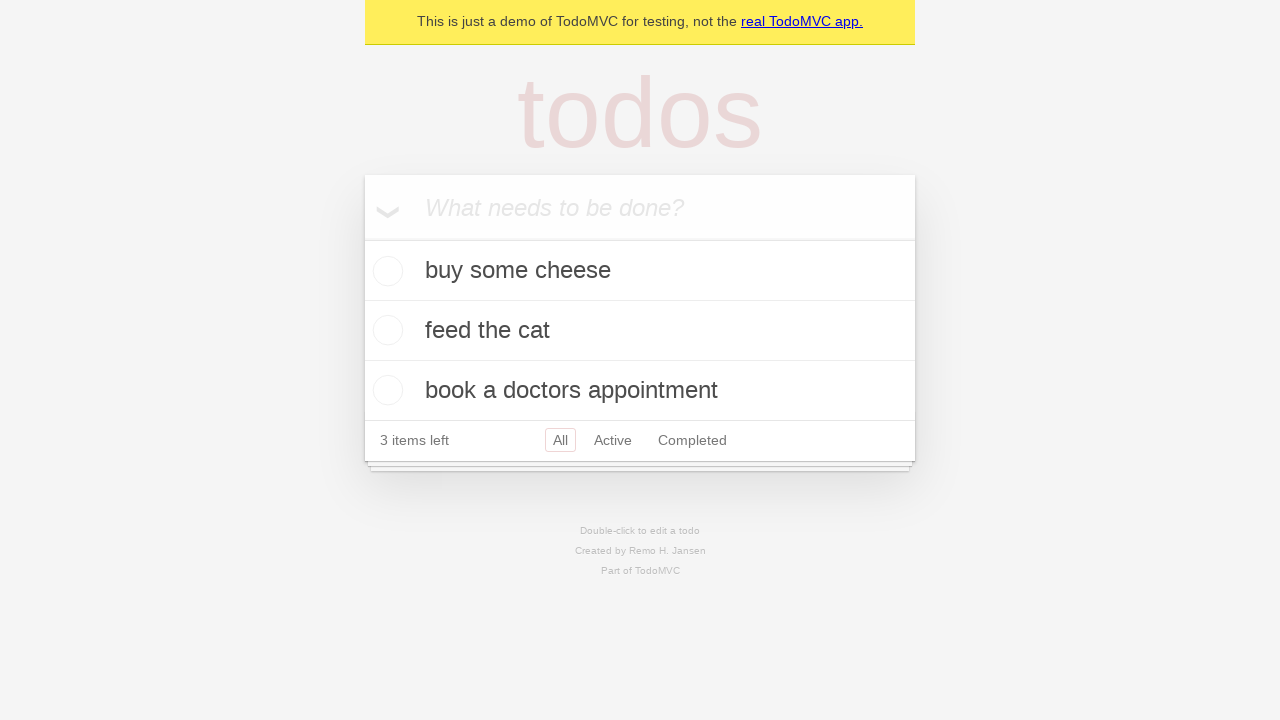

Waited for all three todo items to appear
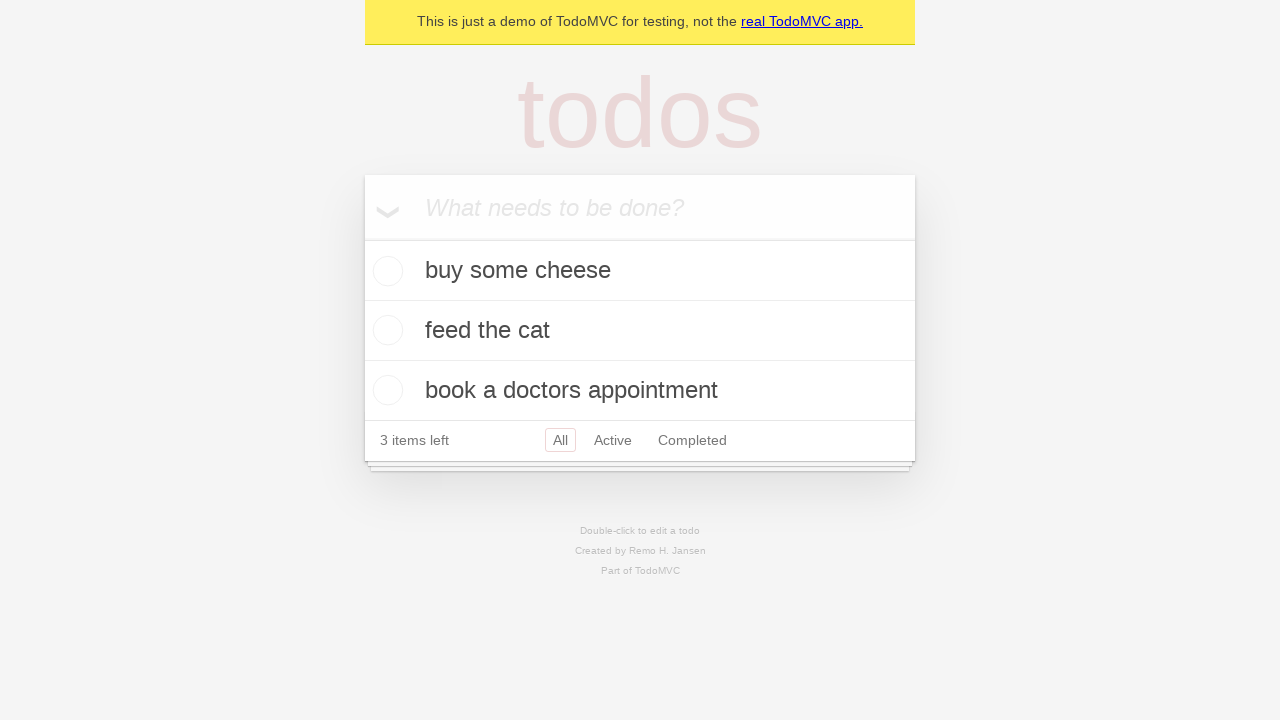

Located all todo item elements
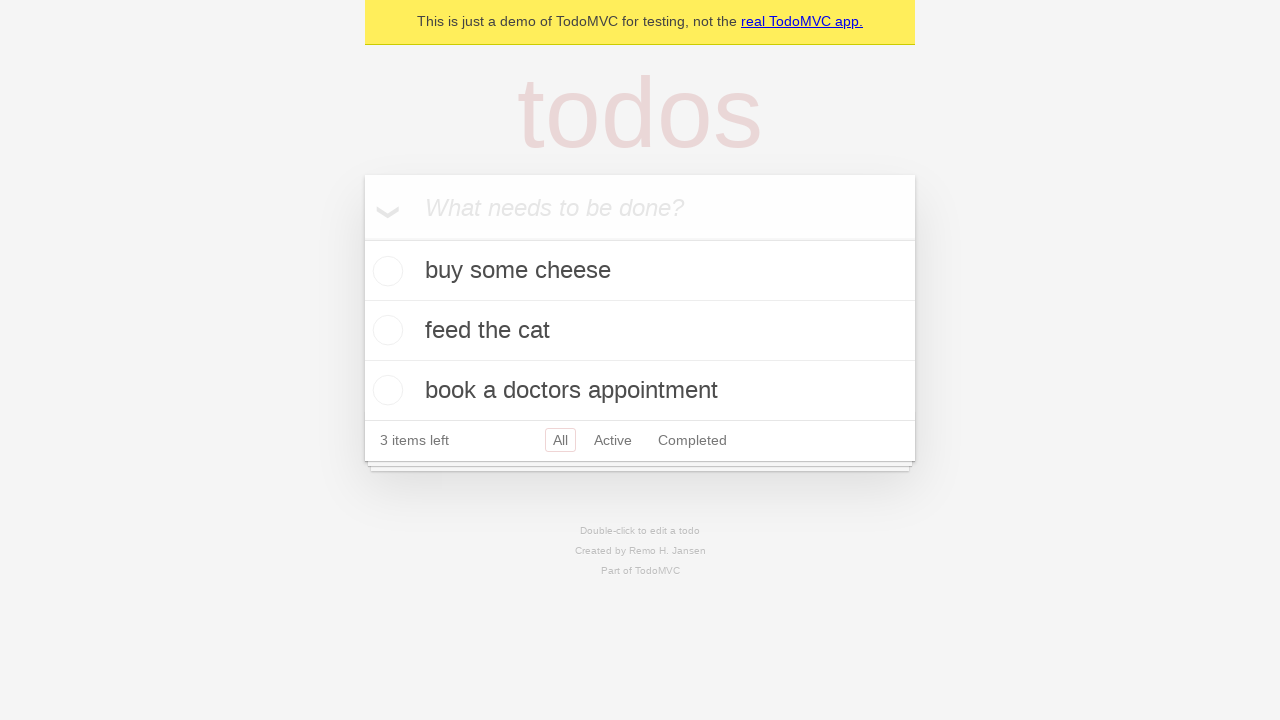

Double-clicked second todo item to enter edit mode at (640, 331) on internal:testid=[data-testid="todo-item"s] >> nth=1
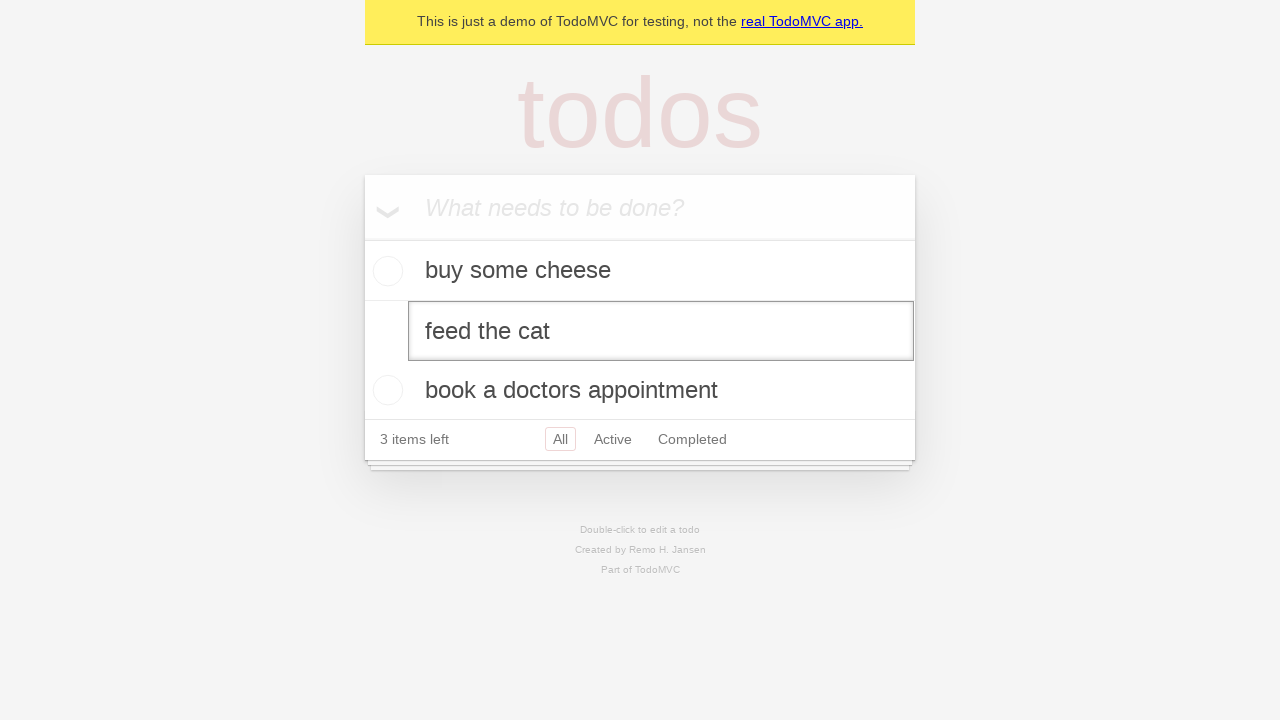

Edited second todo text to 'buy some sausages' on internal:testid=[data-testid="todo-item"s] >> nth=1 >> internal:role=textbox[nam
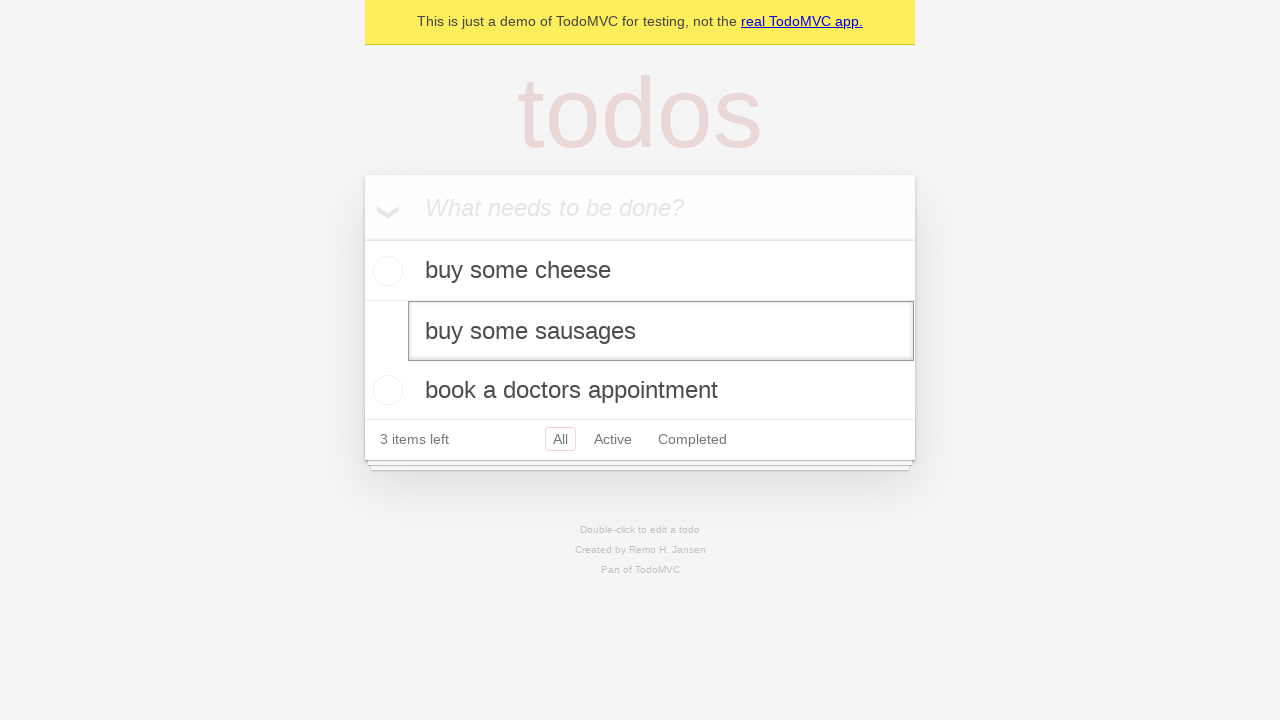

Dispatched blur event to trigger save on edit field
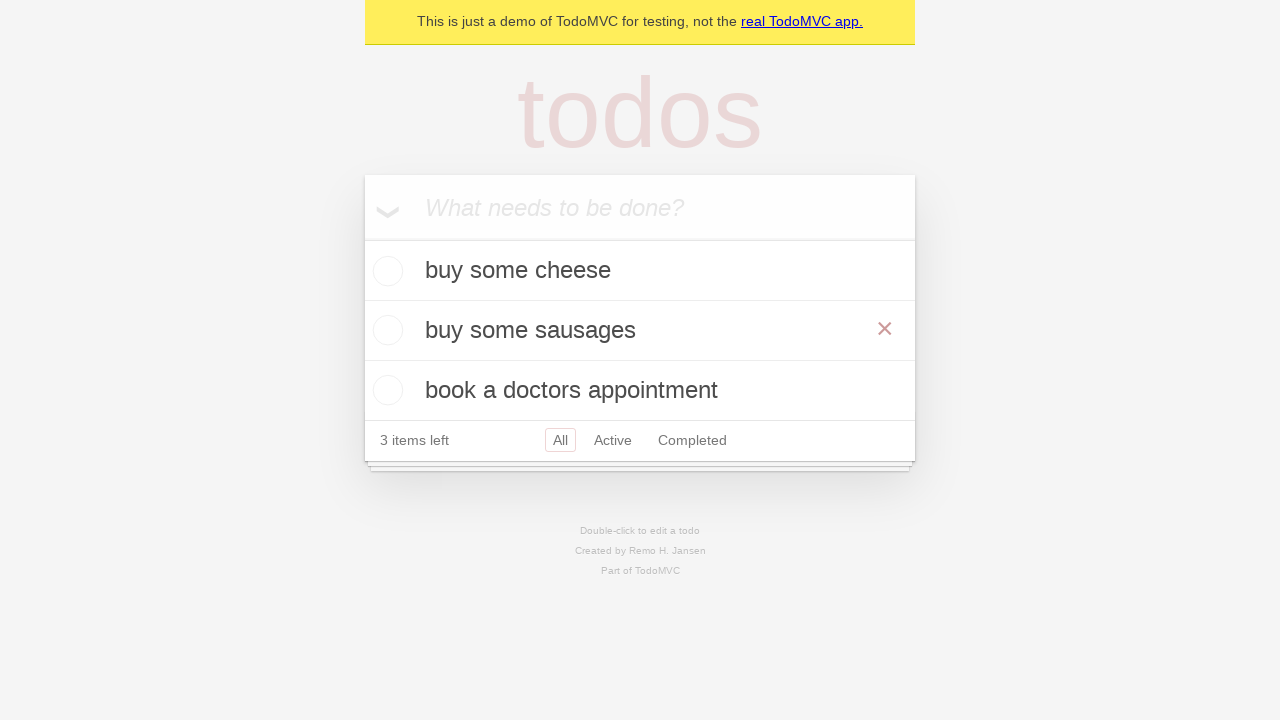

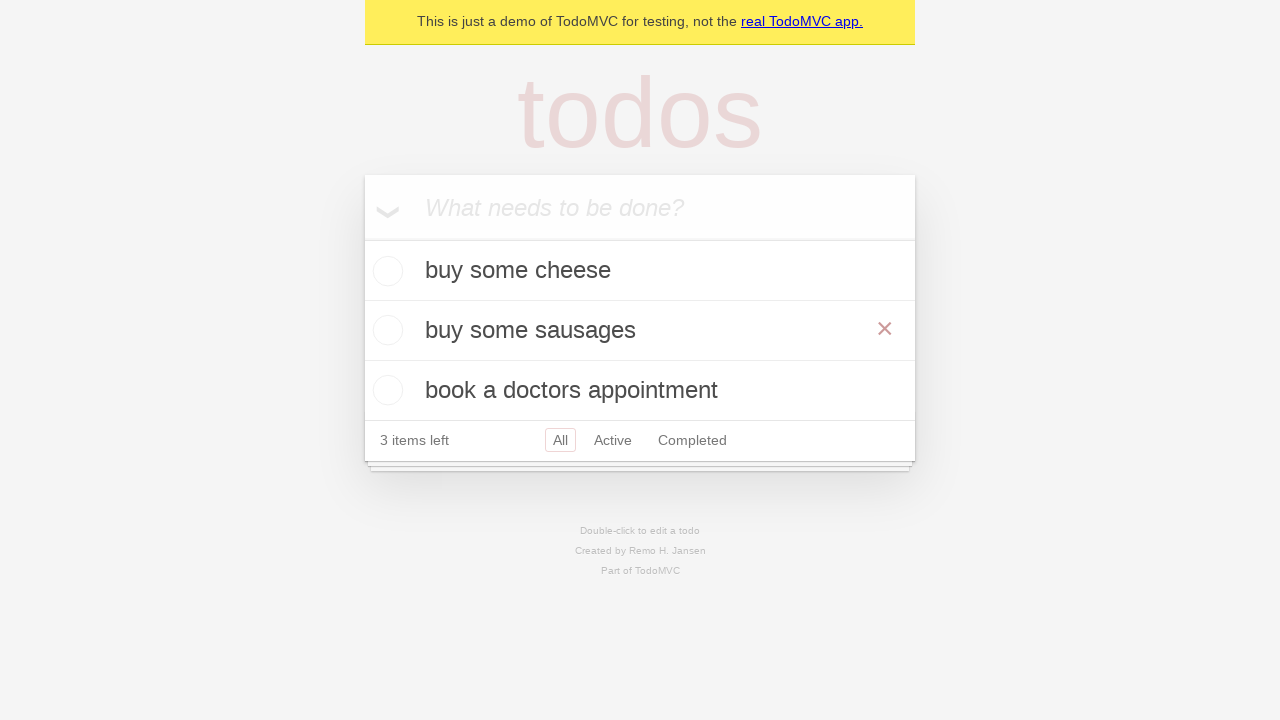